Tests table sorting functionality by clicking the column header to sort vegetables/fruits by name and verifying the sort order

Starting URL: https://rahulshettyacademy.com/seleniumPractise/#/offers

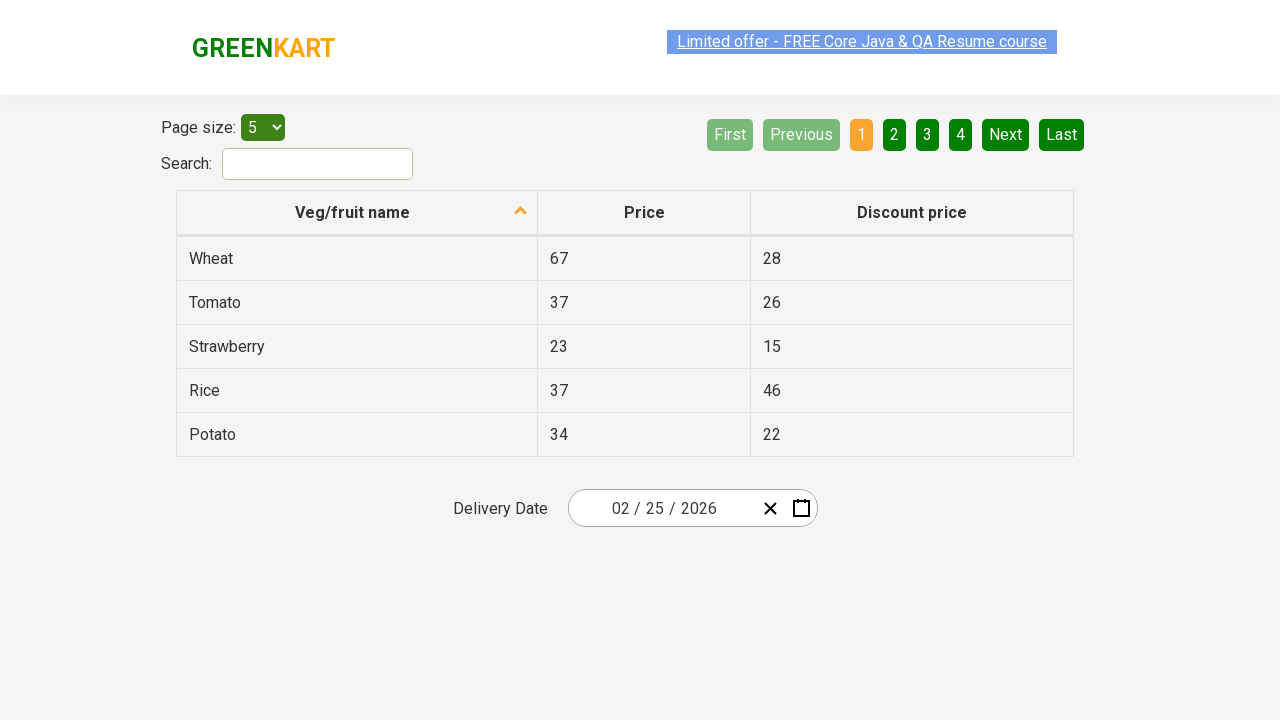

Clicked on Veg/fruit name column header to sort at (357, 213) on thead tr th[aria-label*='Veg/fruit name']
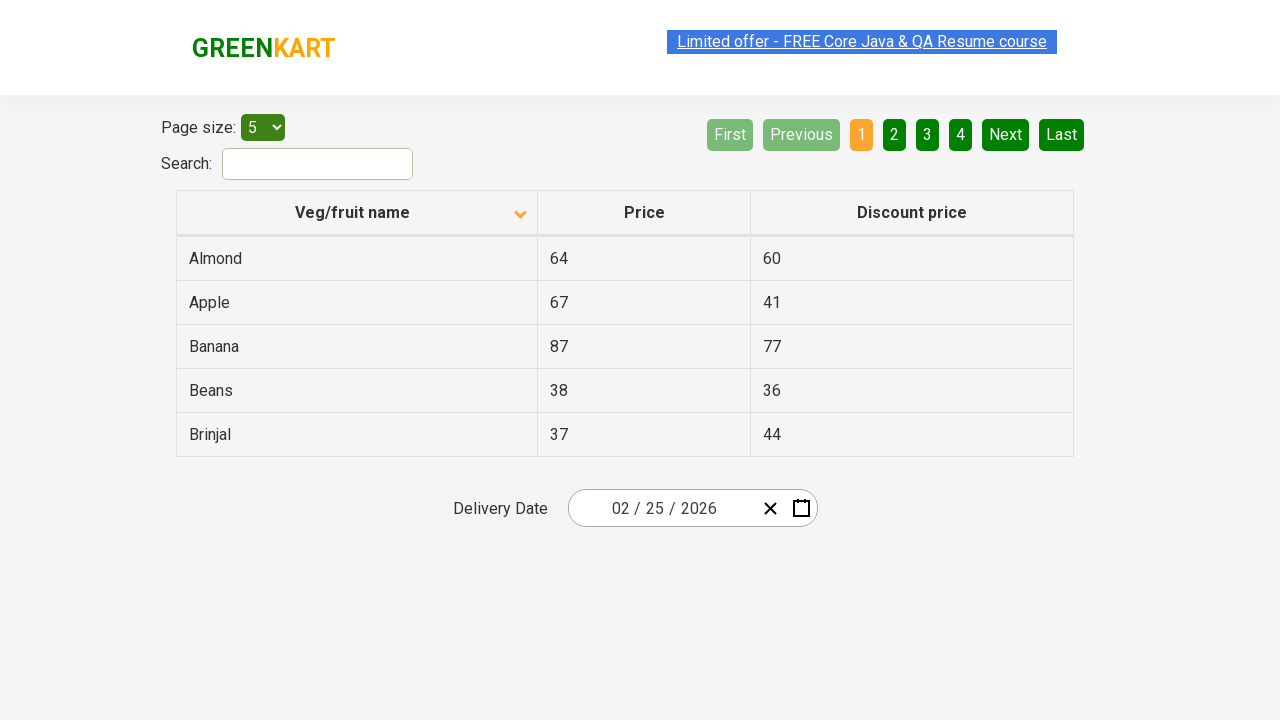

Waited for table sorting to complete
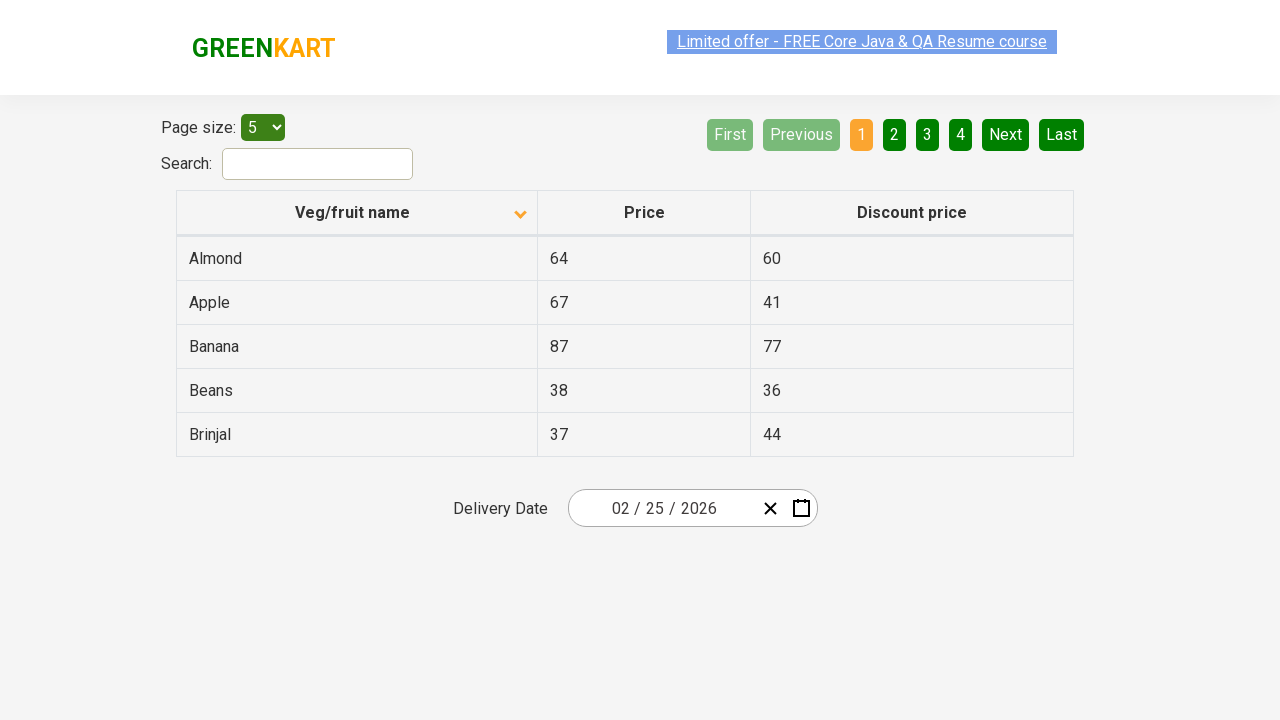

Retrieved all items from first column of table
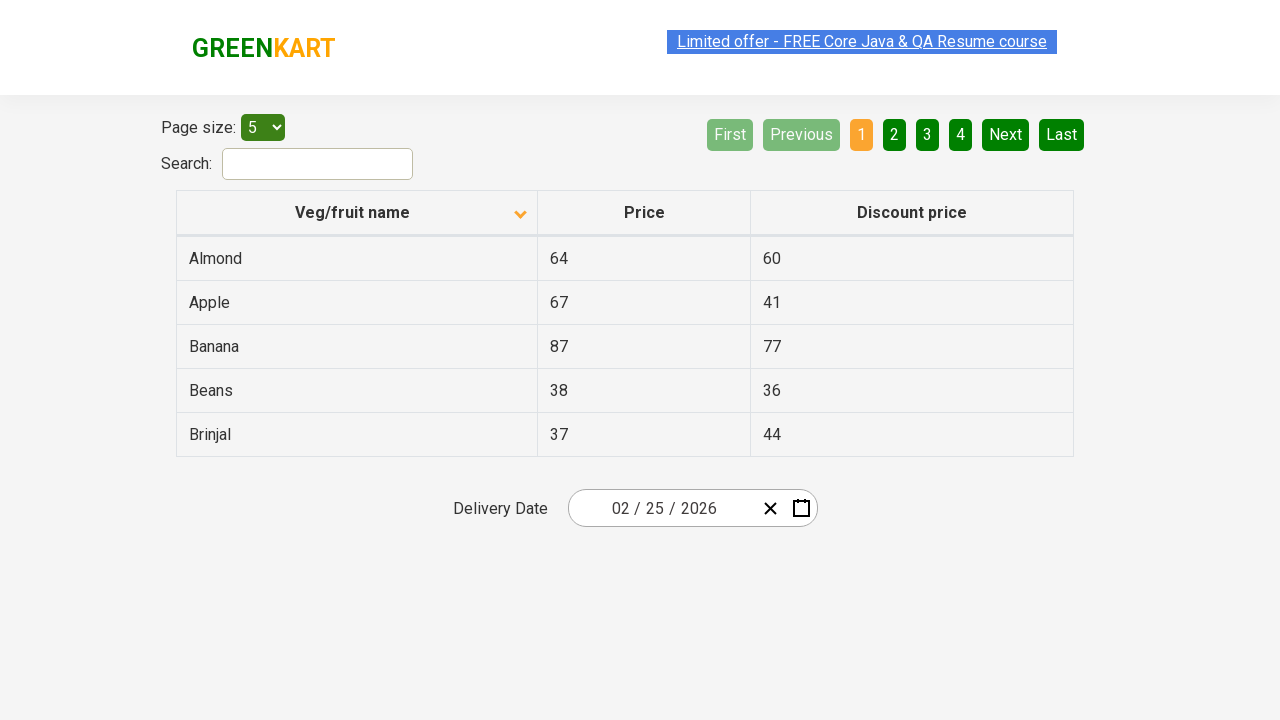

Verified that table items are sorted alphabetically
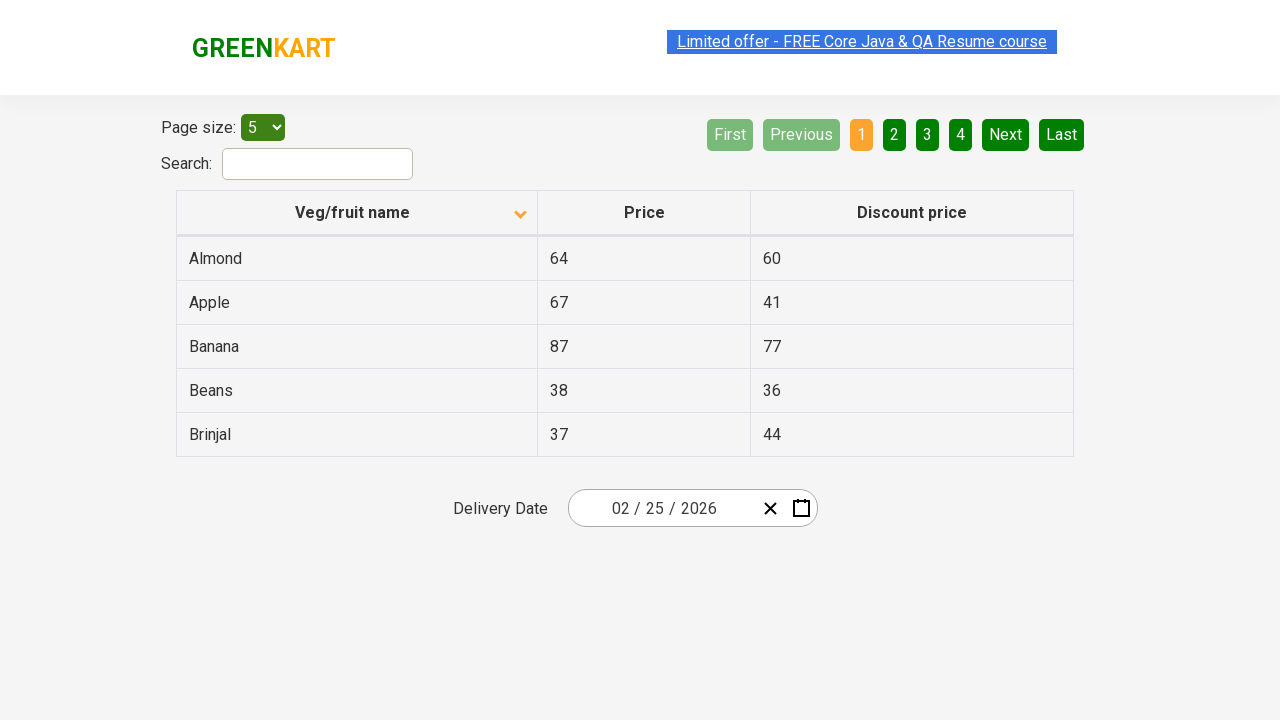

Located Almond row in the sorted table
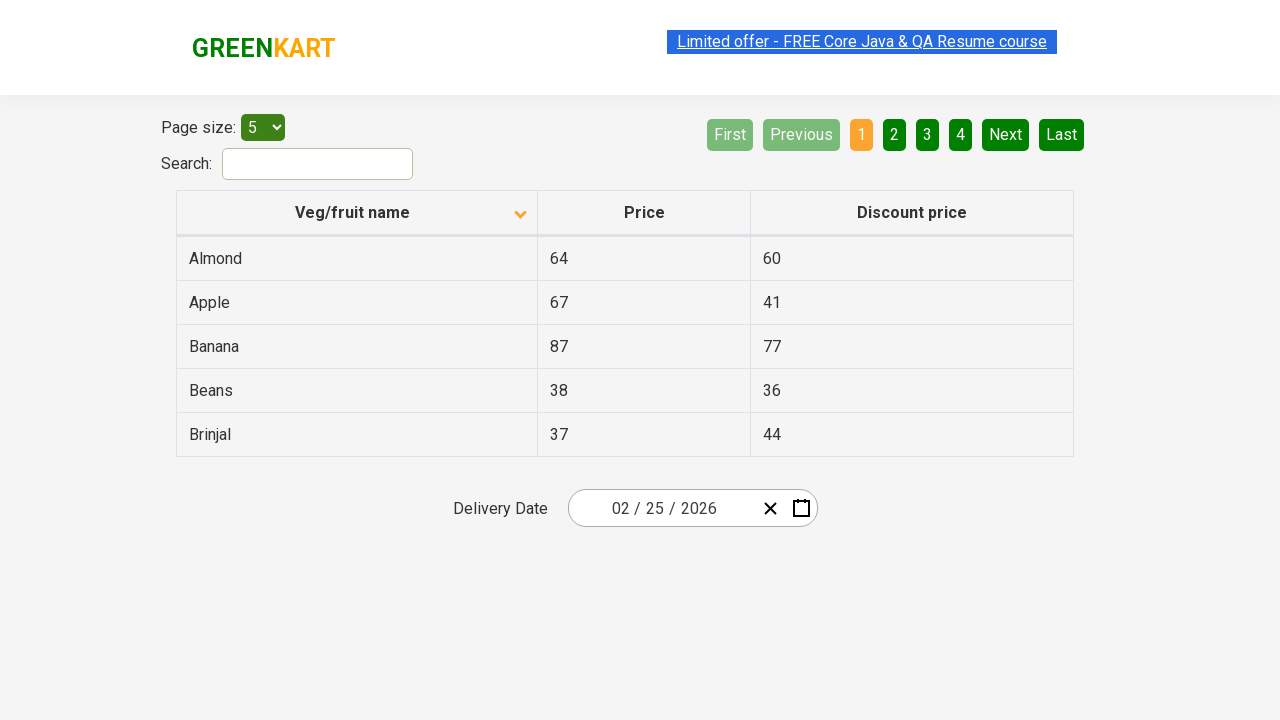

Retrieved Almond price: 64
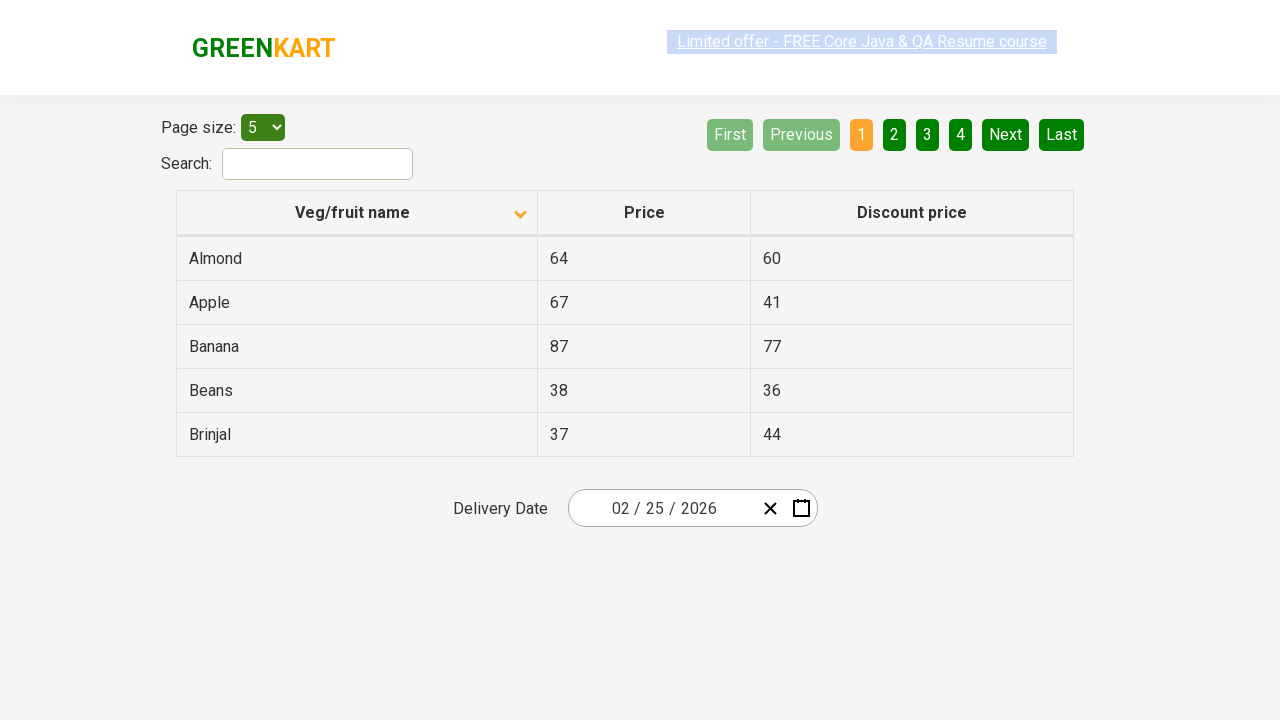

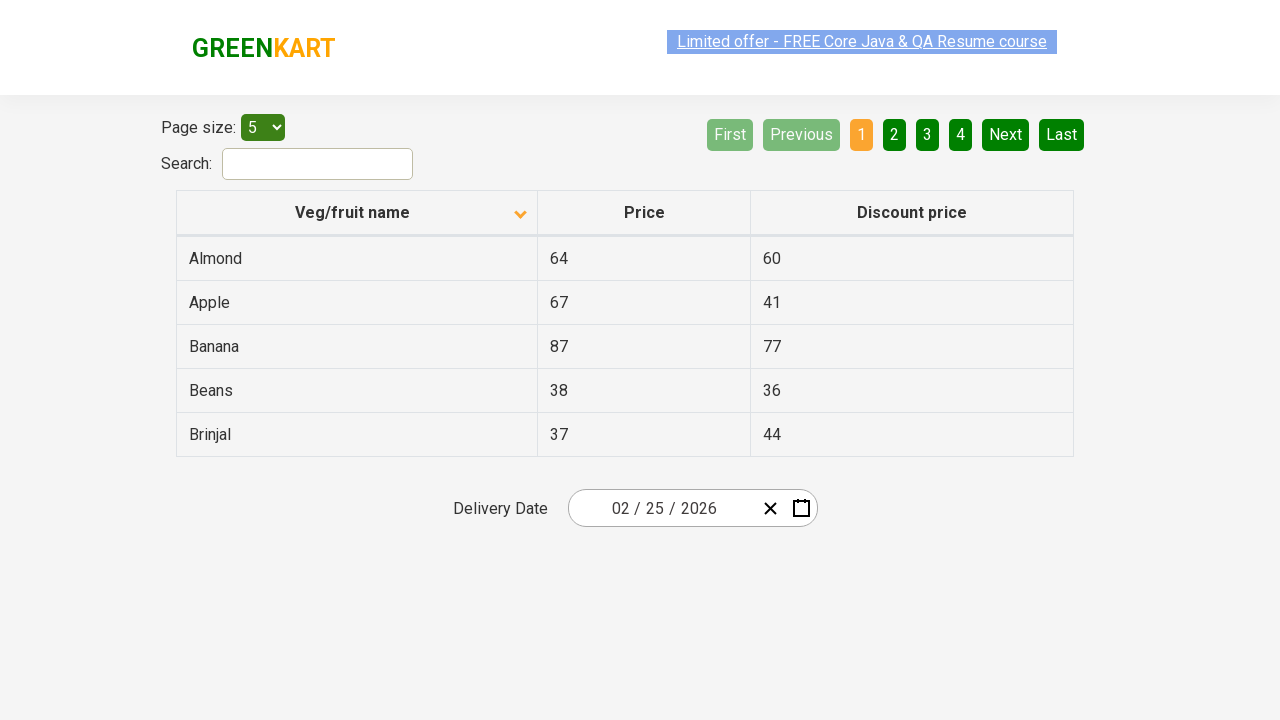